Tests an e-commerce flow by adding specific products to cart, proceeding to checkout, and applying a promo code

Starting URL: https://rahulshettyacademy.com/seleniumPractise/#/

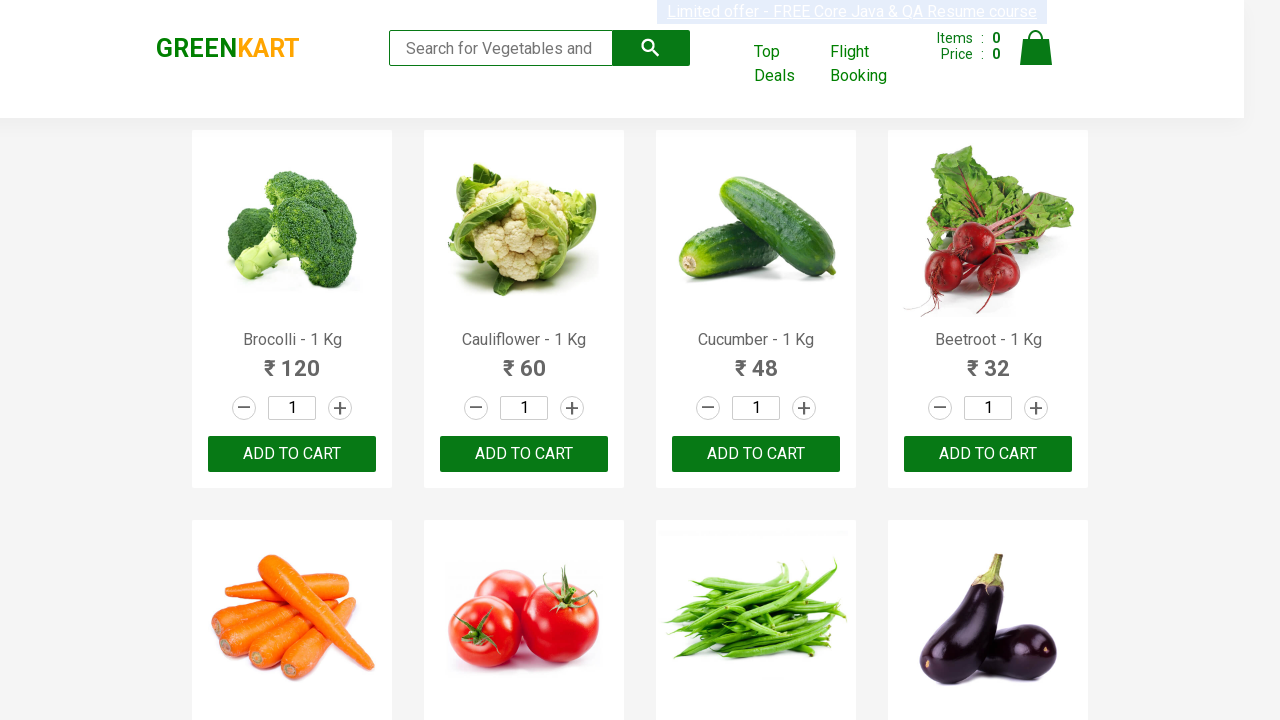

Waited for products to load on the e-commerce page
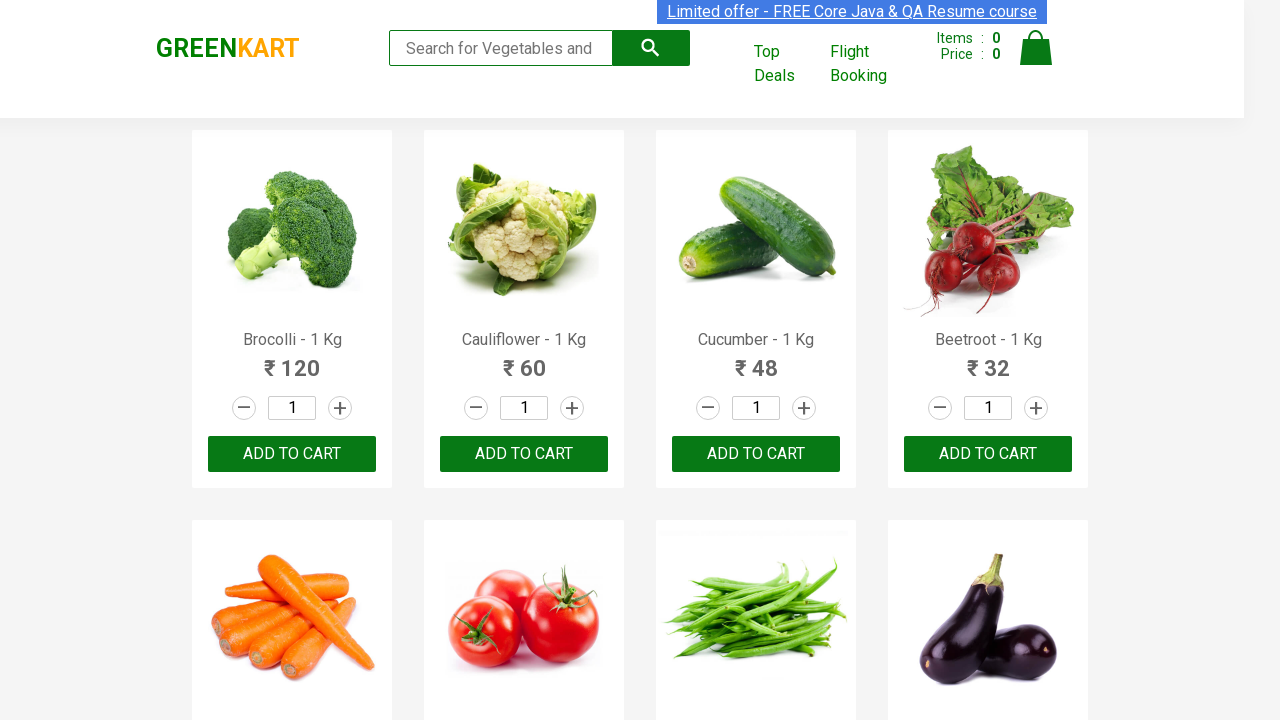

Retrieved all product elements from the page
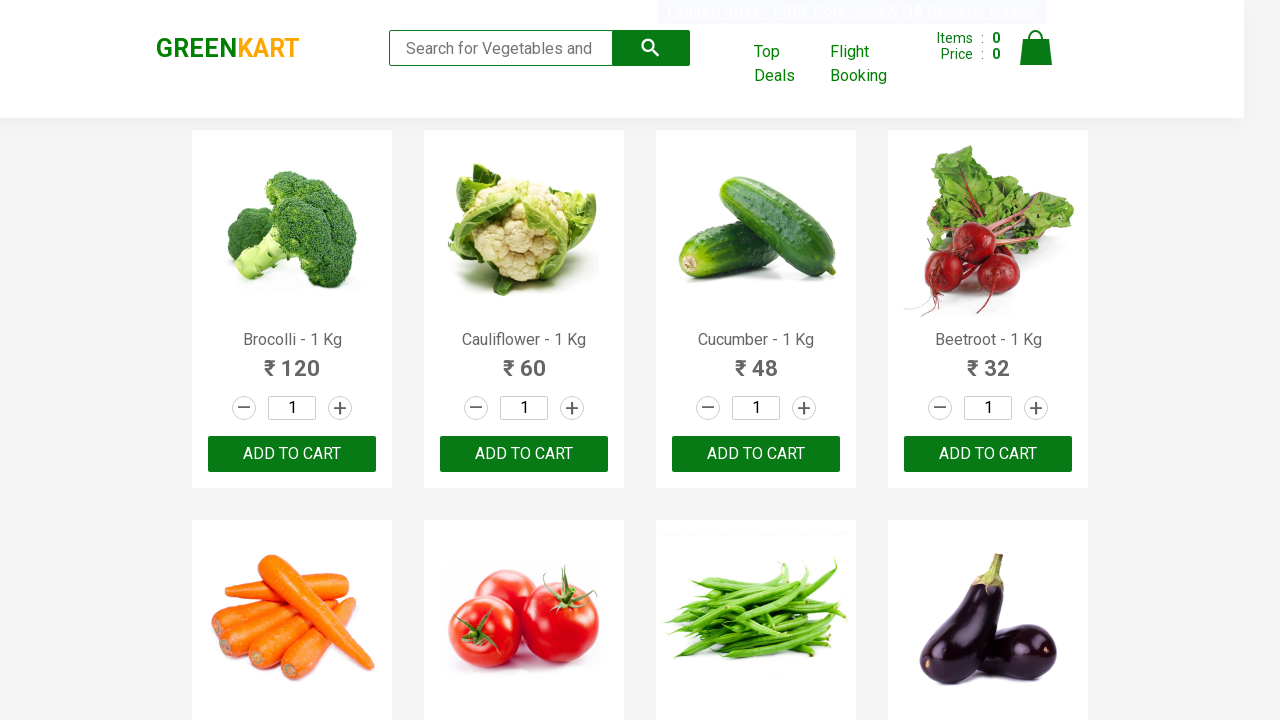

Added 'Brocolli' to cart at (292, 454) on div.product-action > button >> nth=0
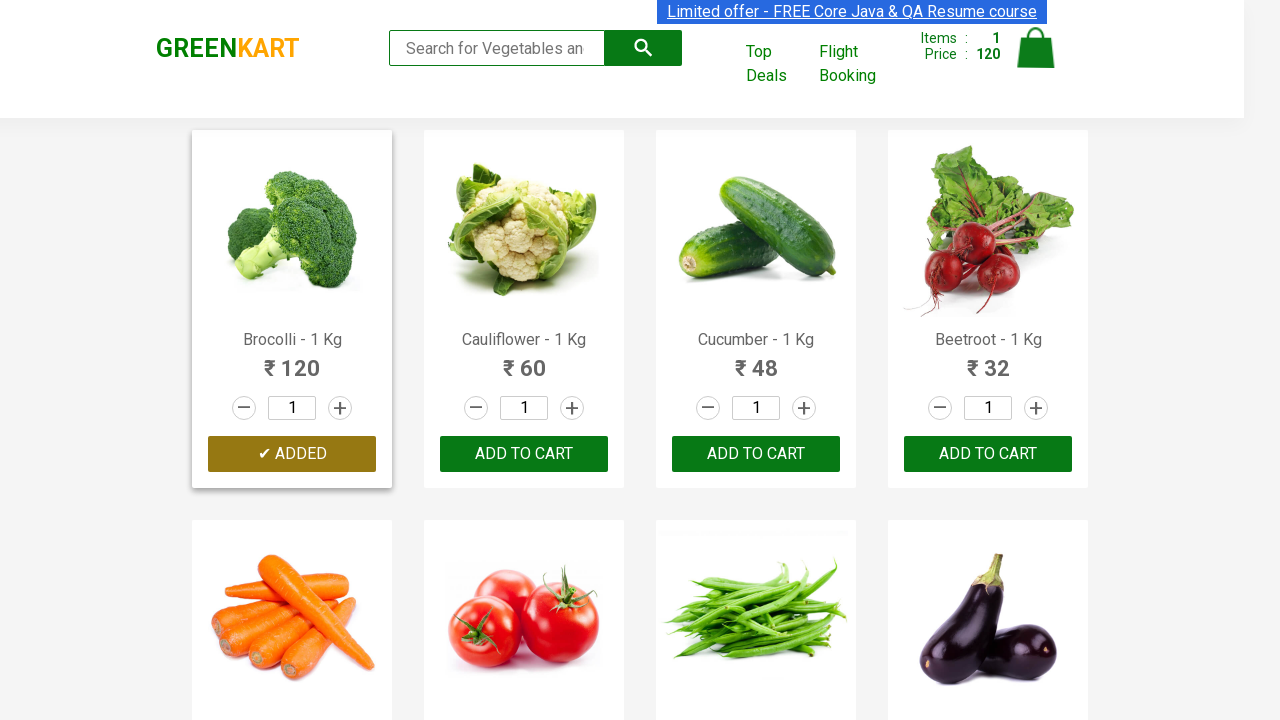

Added 'Cucumber' to cart at (756, 454) on div.product-action > button >> nth=2
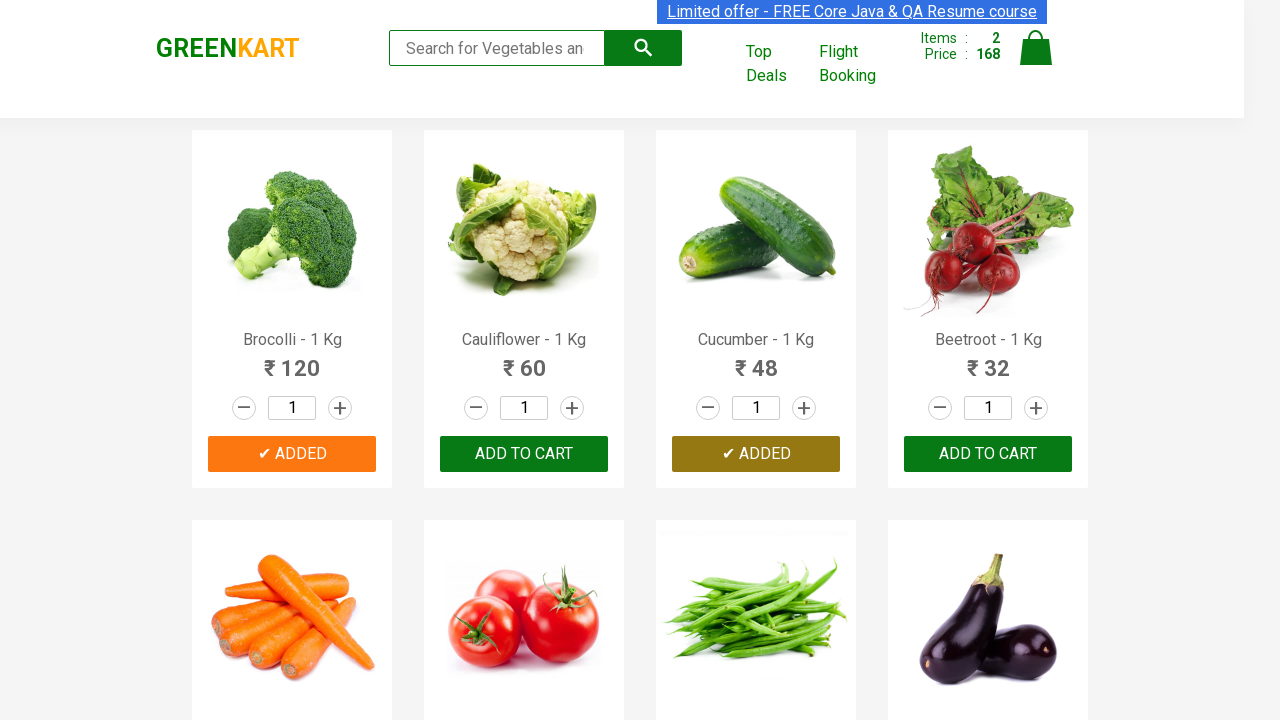

Added 'Beetroot' to cart at (988, 454) on div.product-action > button >> nth=3
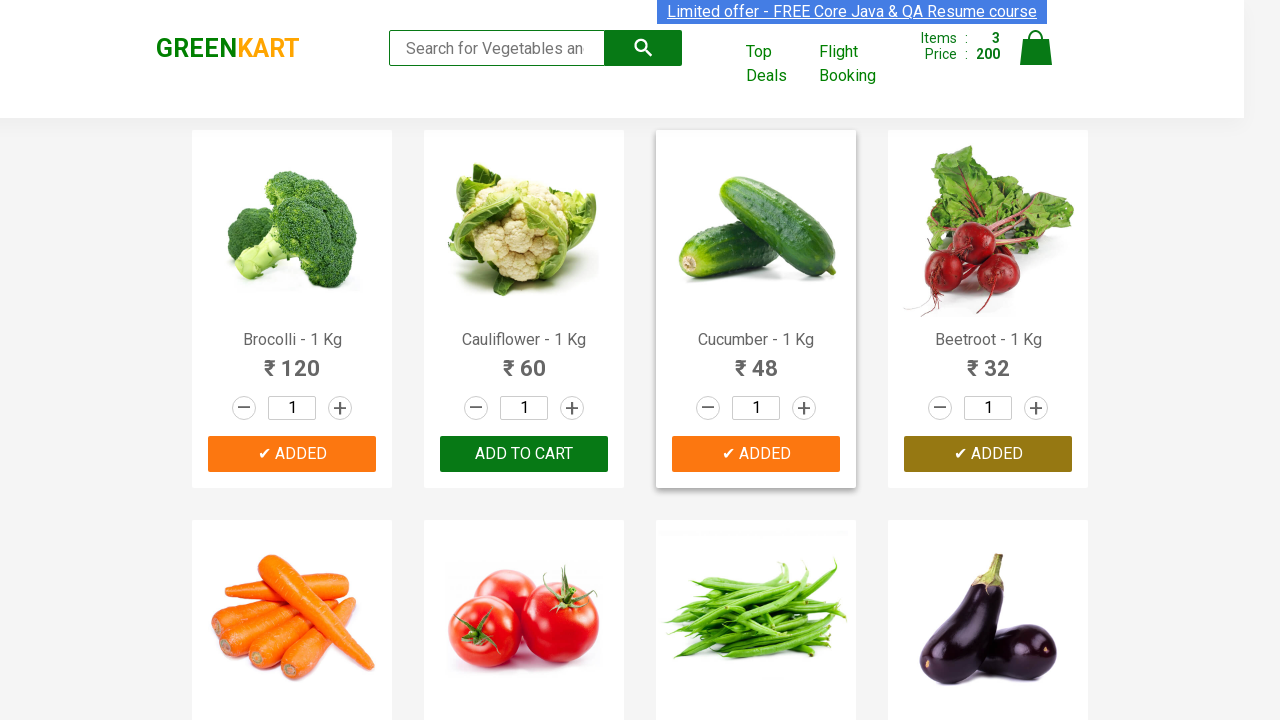

Clicked on cart icon to view shopping cart at (1036, 48) on img[alt='Cart']
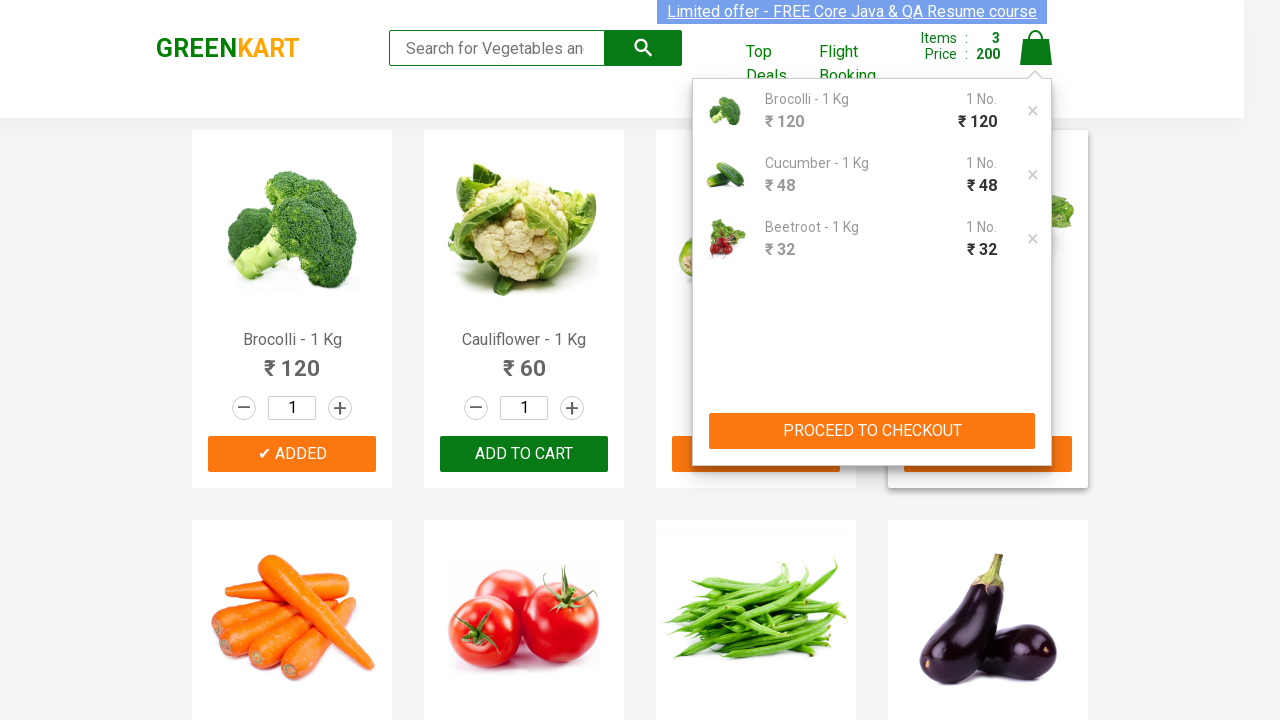

Clicked PROCEED TO CHECKOUT button at (872, 431) on button:text('PROCEED TO CHECKOUT')
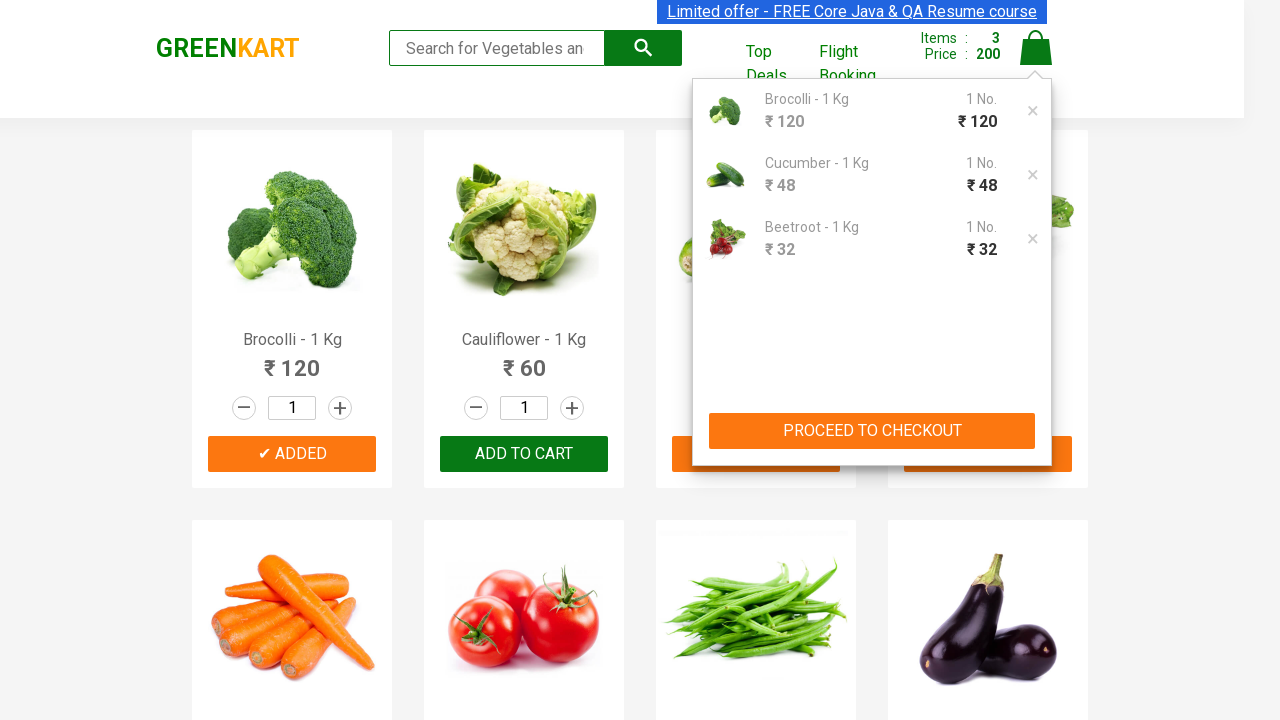

Checkout page loaded with promo code input field visible
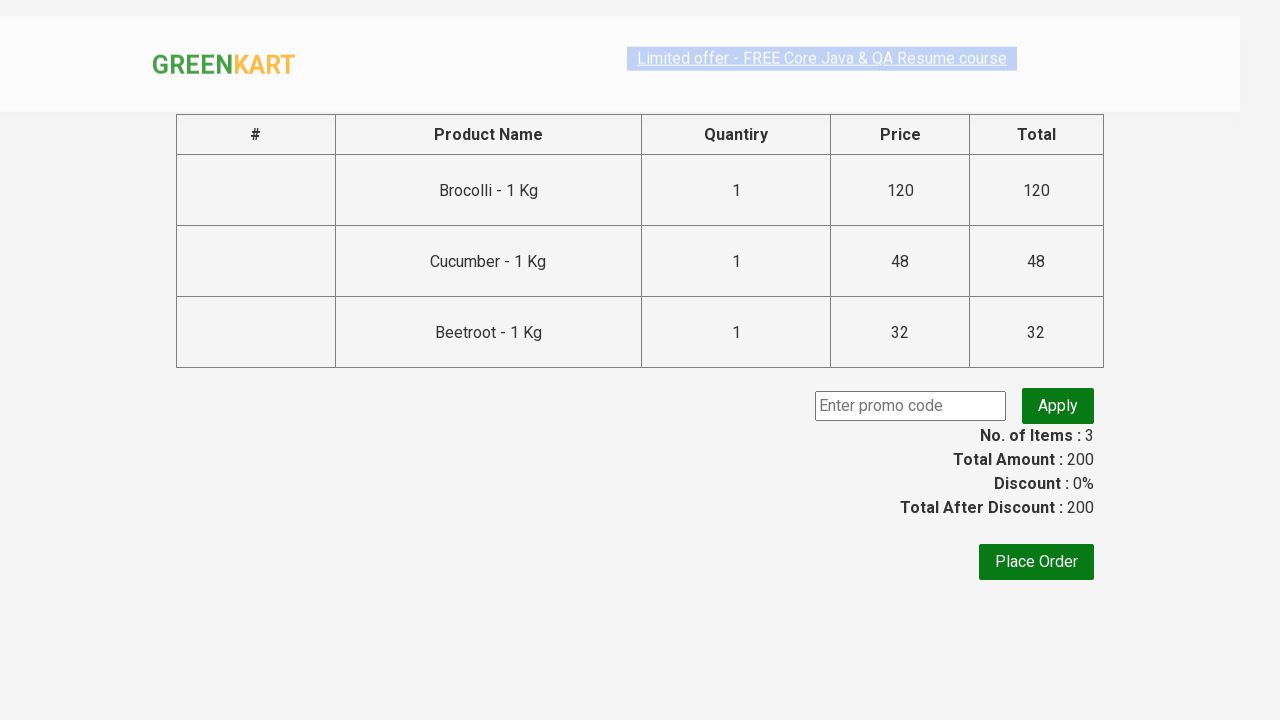

Entered promo code 'rahulshettyacademy' on input.promoCode
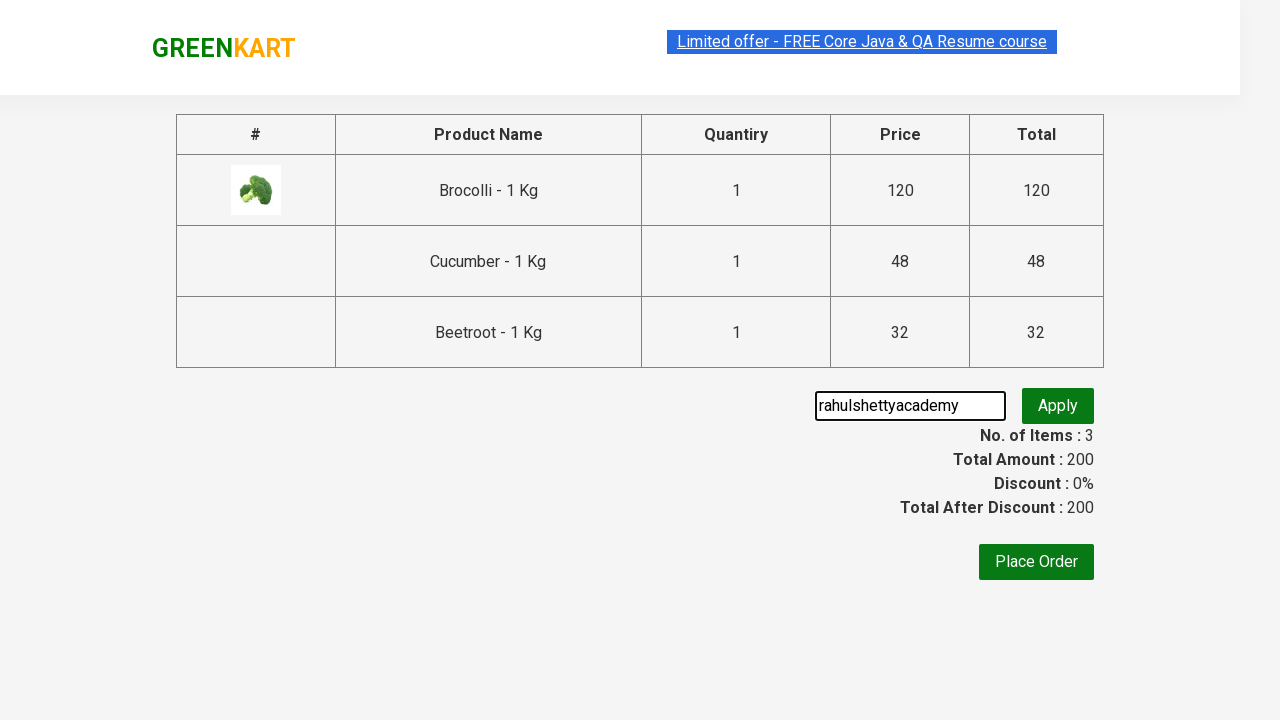

Clicked Apply button to apply promo code at (1058, 406) on .promoBtn
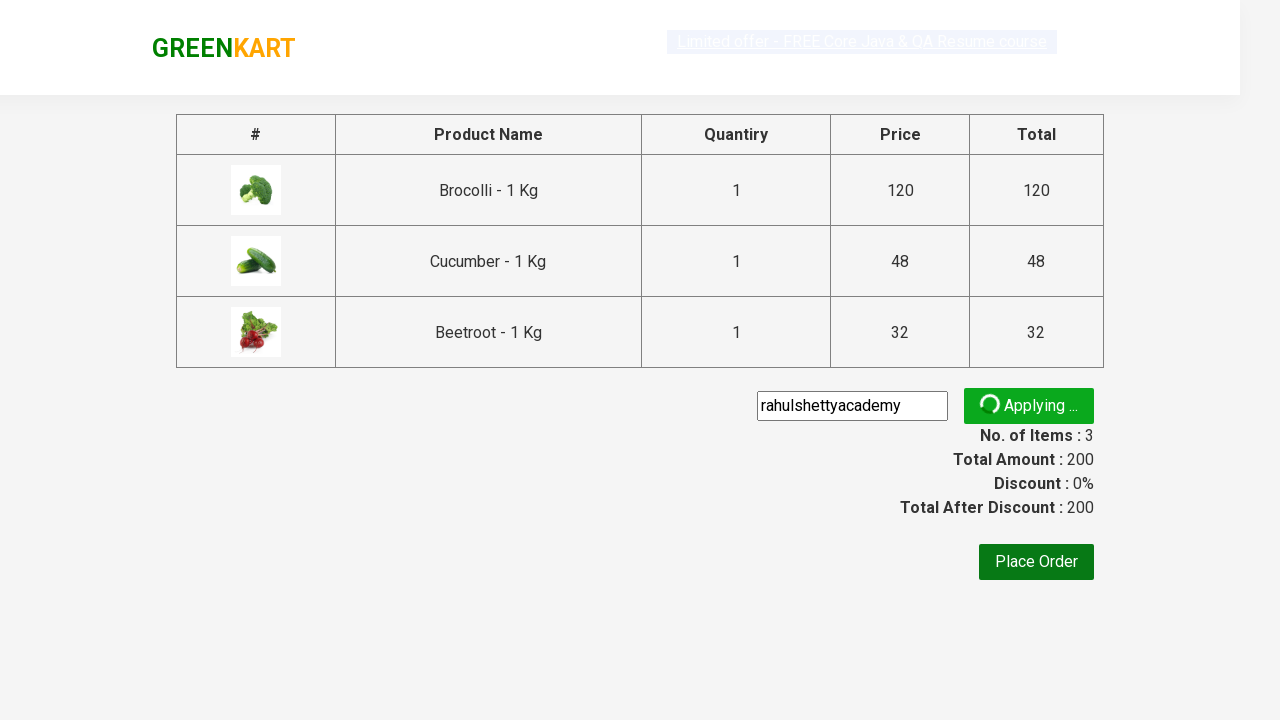

Promo code successfully applied - confirmation message displayed
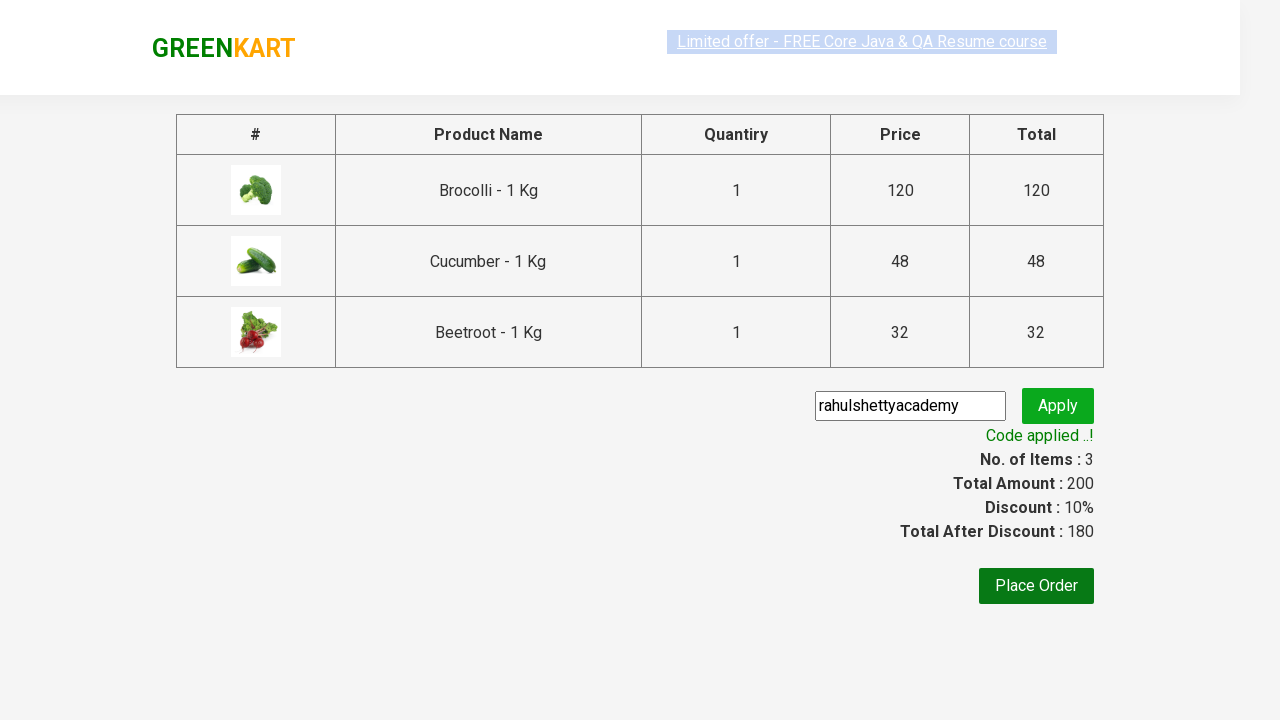

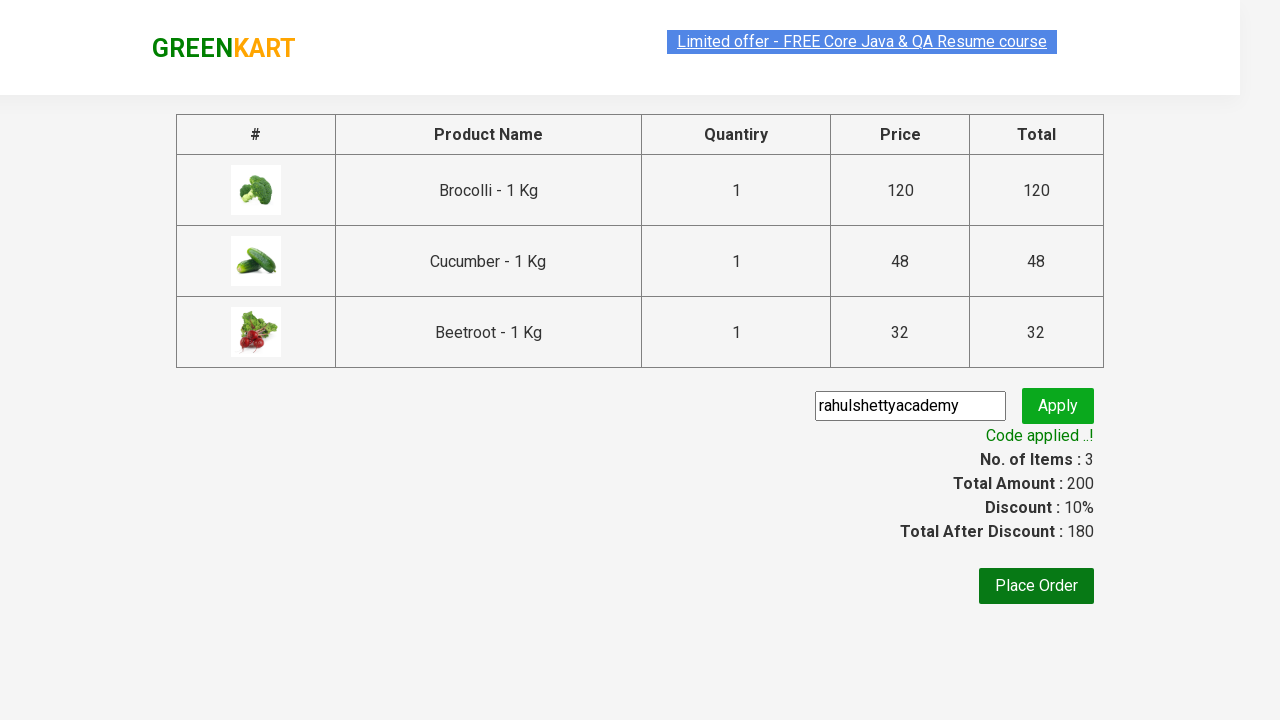